Tests a web form by filling in text input, password, dropdown selection, and date fields, then submitting the form and verifying the success message.

Starting URL: https://www.selenium.dev/selenium/web/web-form.html

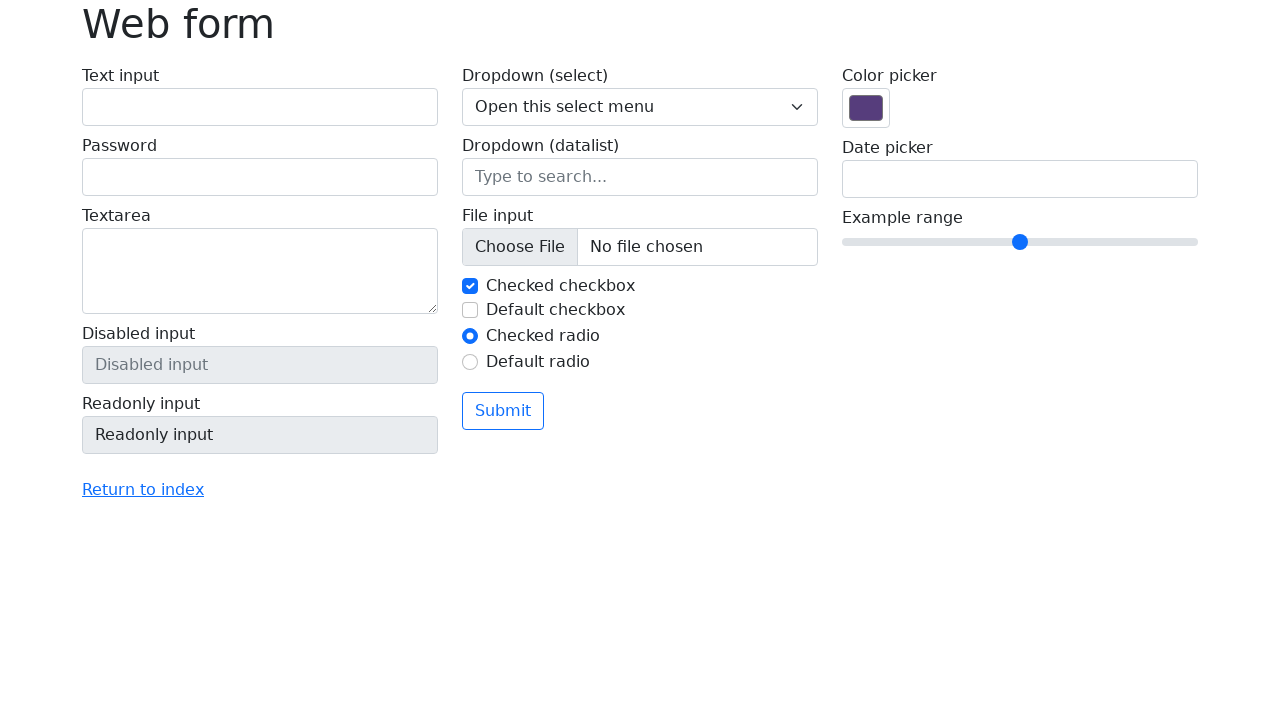

Filled text input field with 'Selenium' on #my-text-id
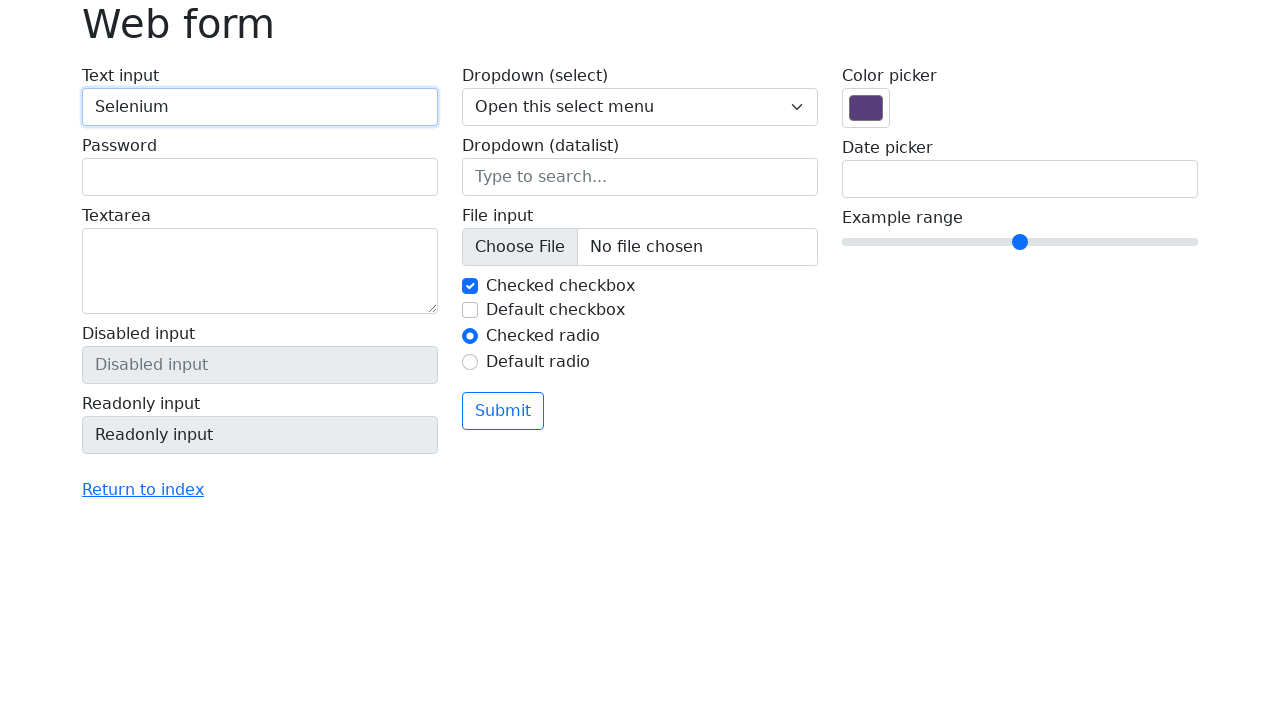

Filled password field with 'SecurePass123' on input[name='my-password']
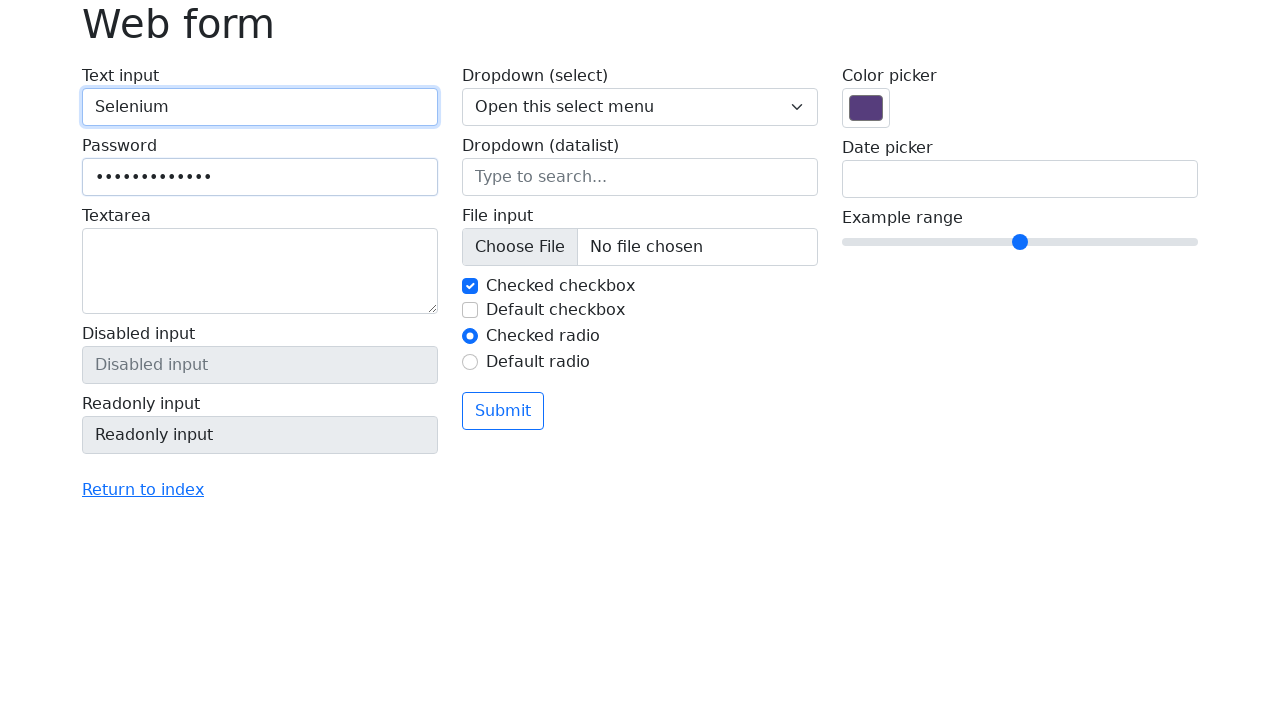

Selected option '2' from dropdown on select[name='my-select']
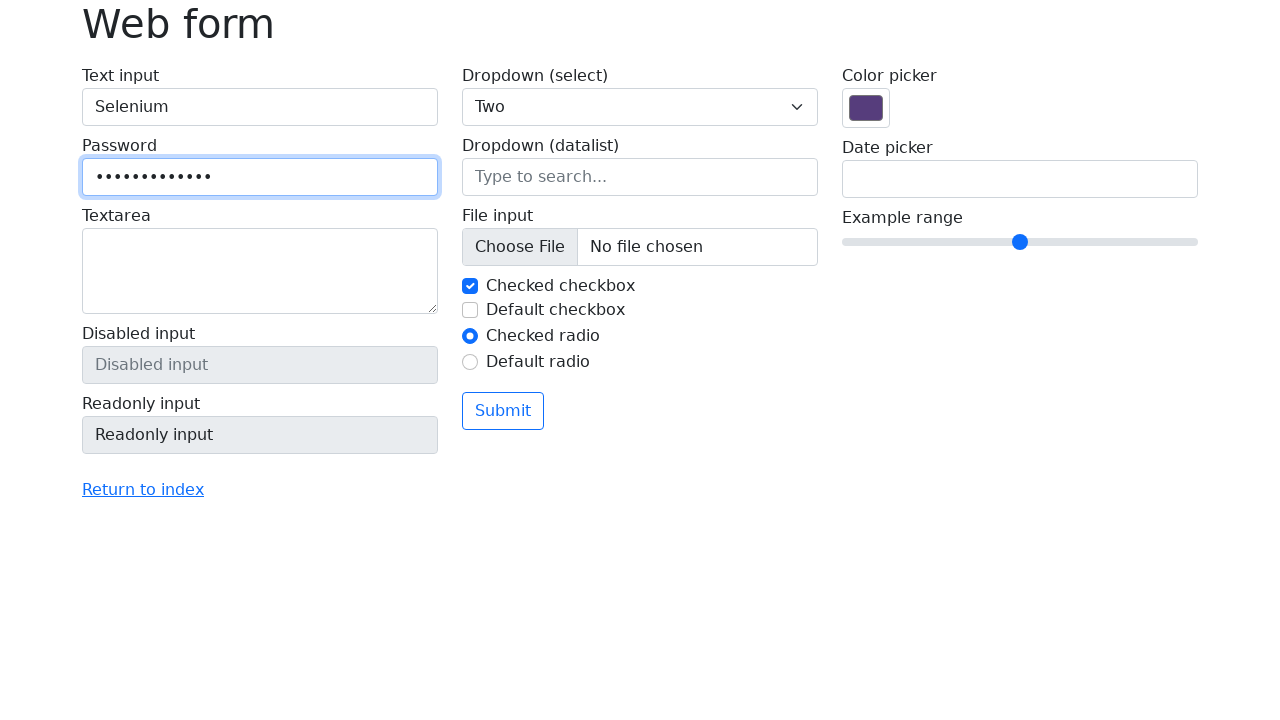

Filled date field with '04/21/2023' on input[name='my-date']
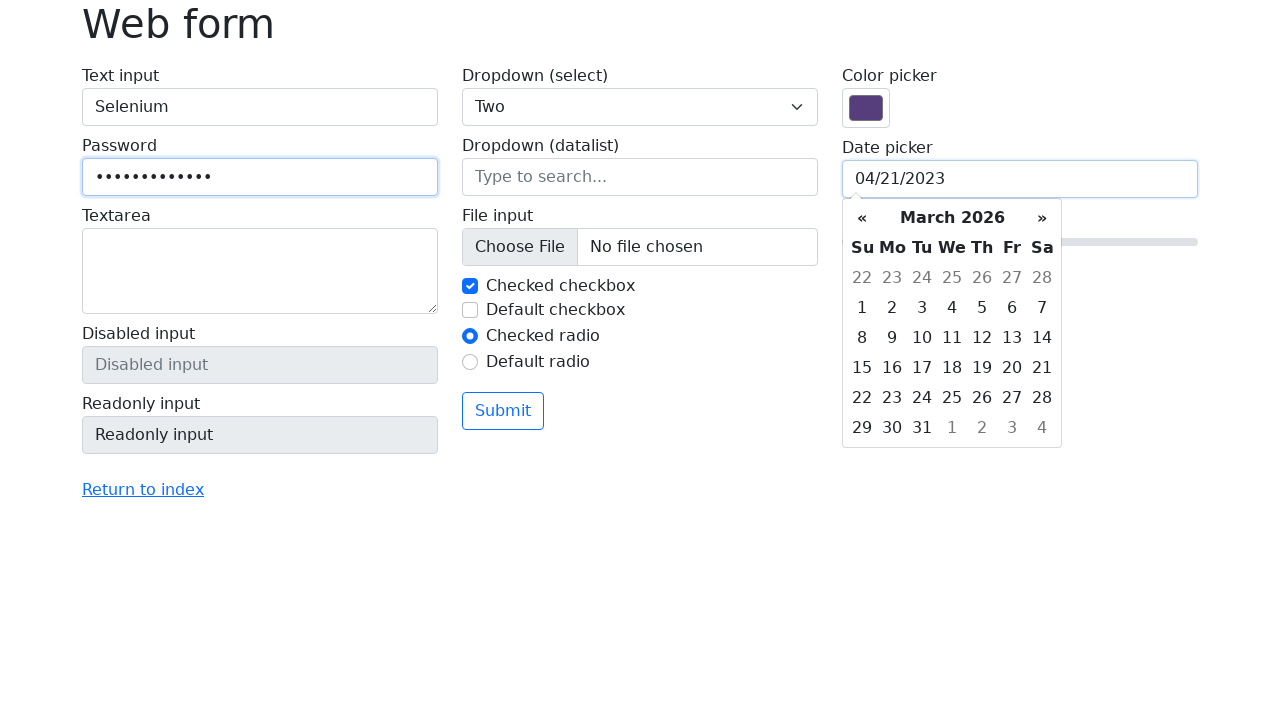

Clicked submit button to submit the form at (503, 411) on button[type='submit']
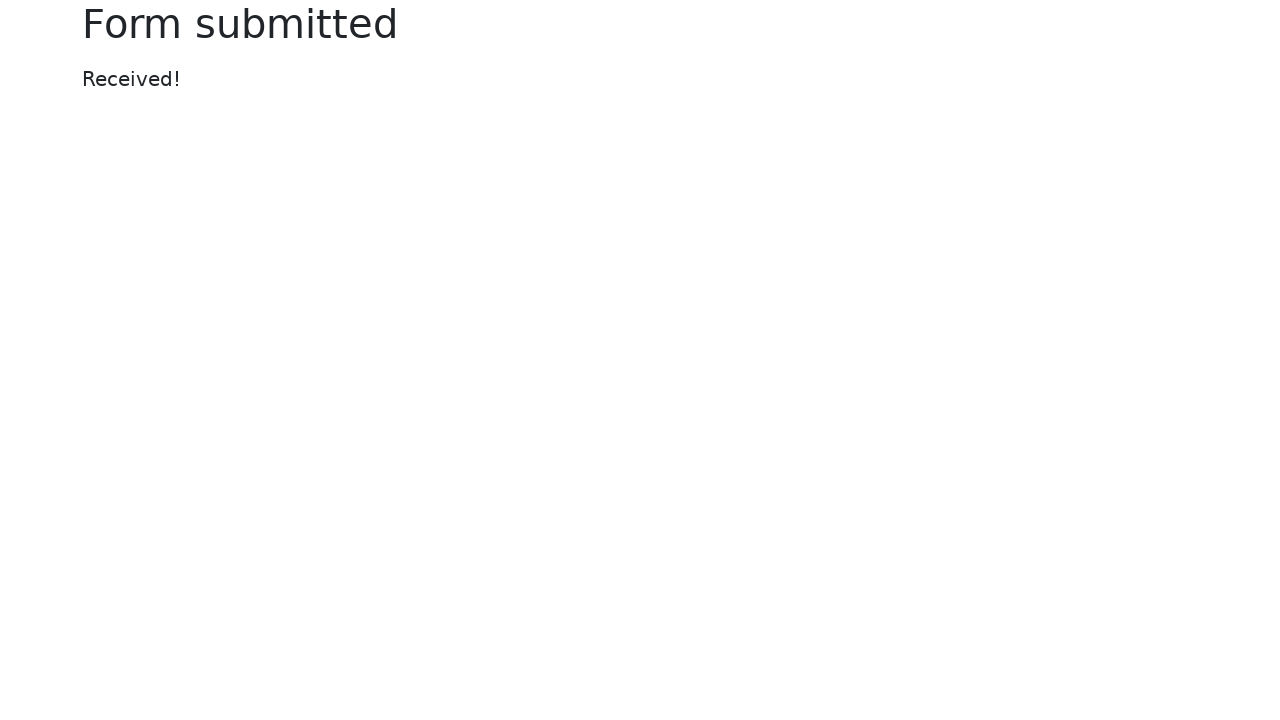

Success message loaded and verified
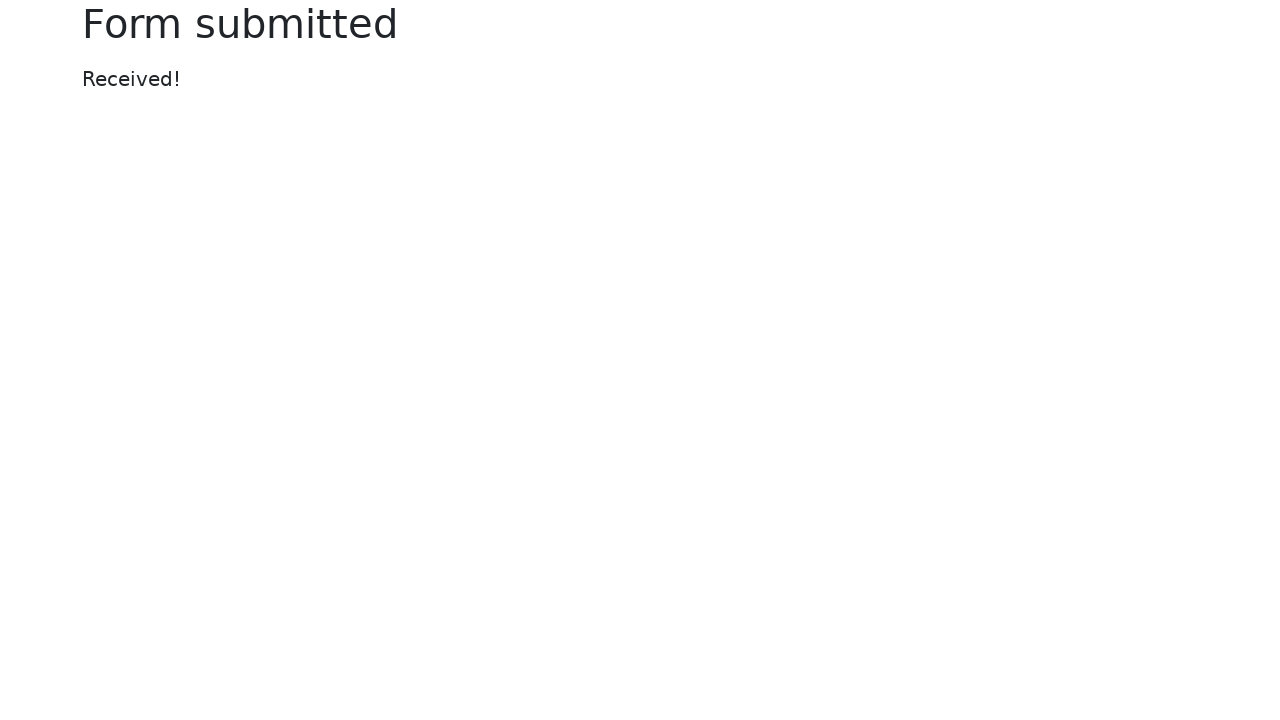

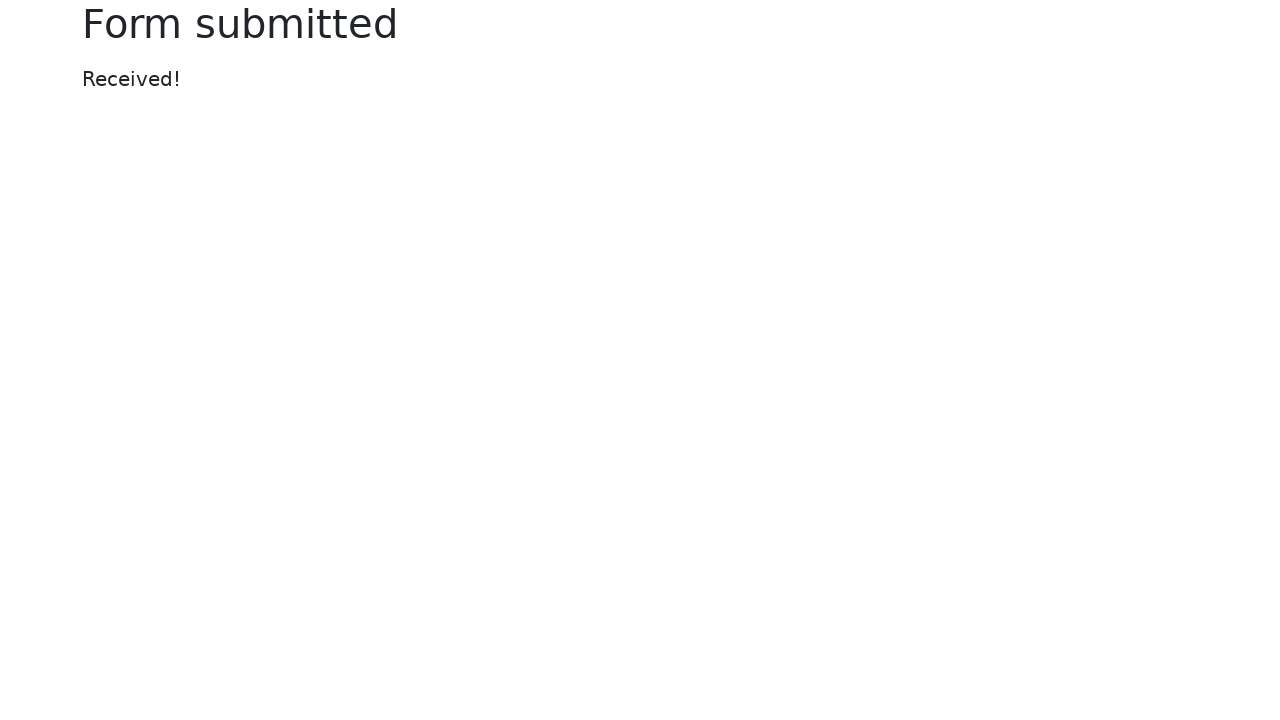